Tests drag and drop functionality by dragging elements between containers on the page

Starting URL: https://grotechminds.com/drag-and-drop/

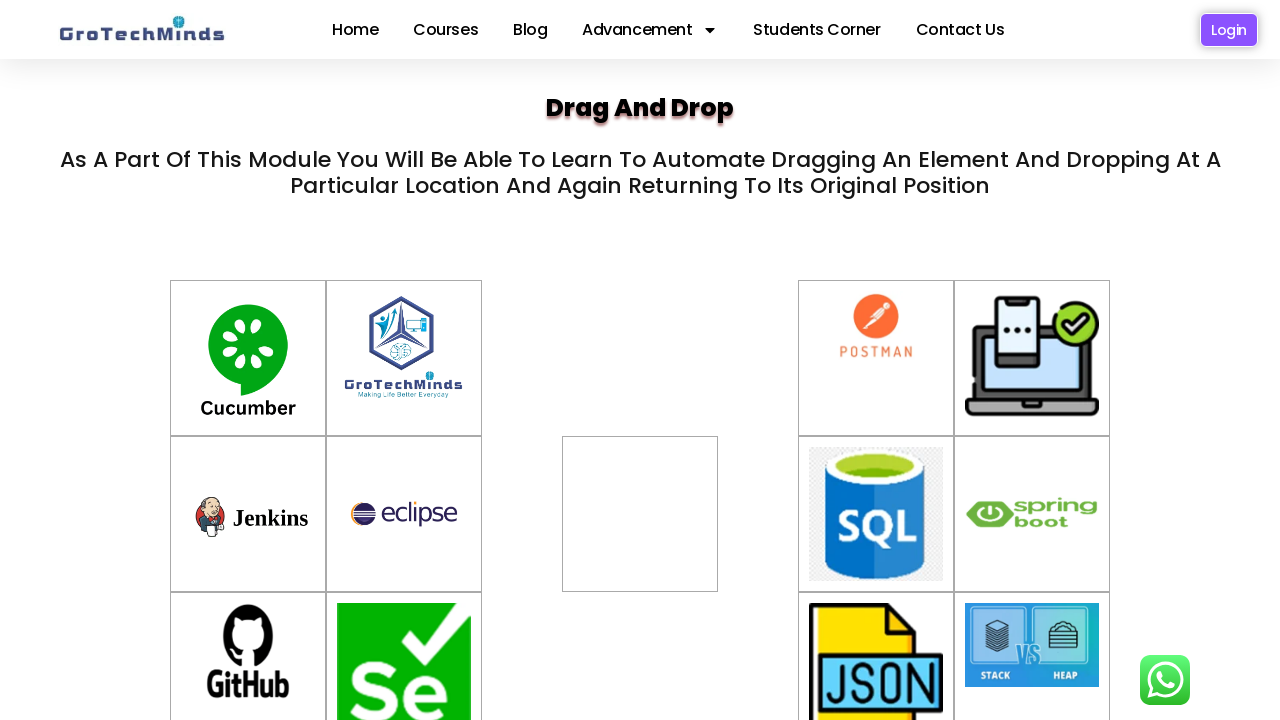

Located first draggable element with id 'container-10'
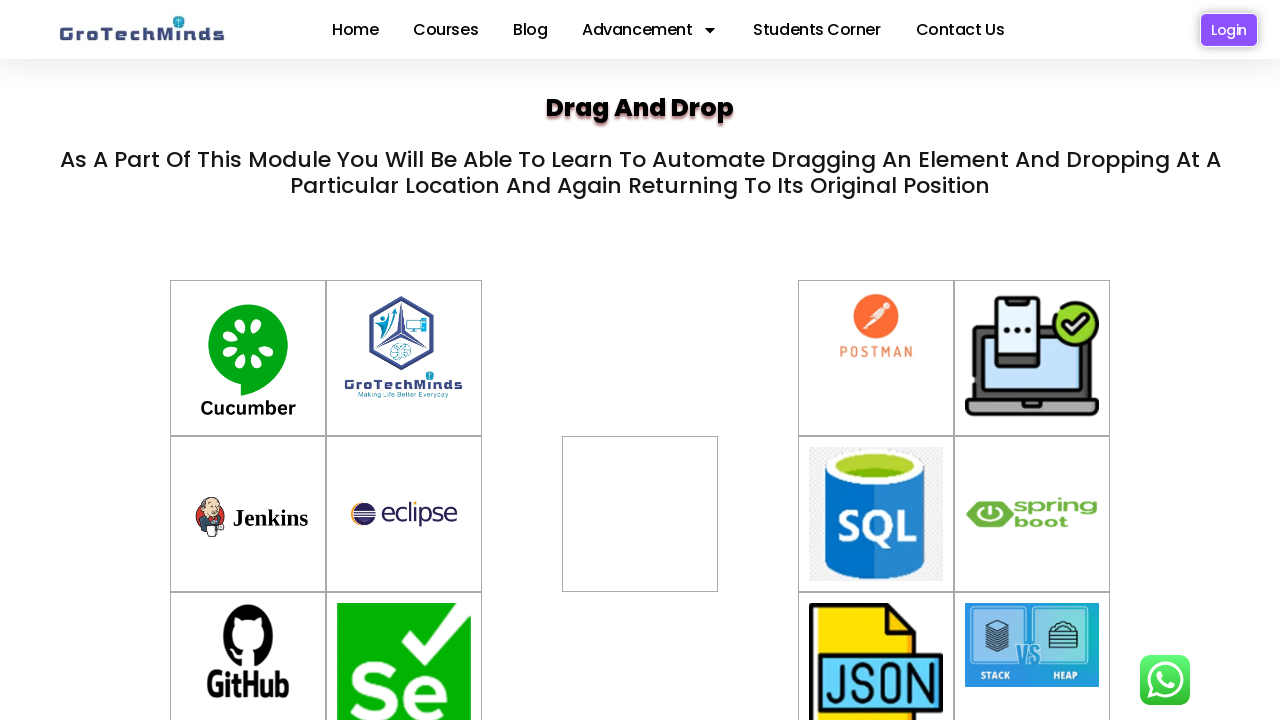

Located first target container with id 'div2'
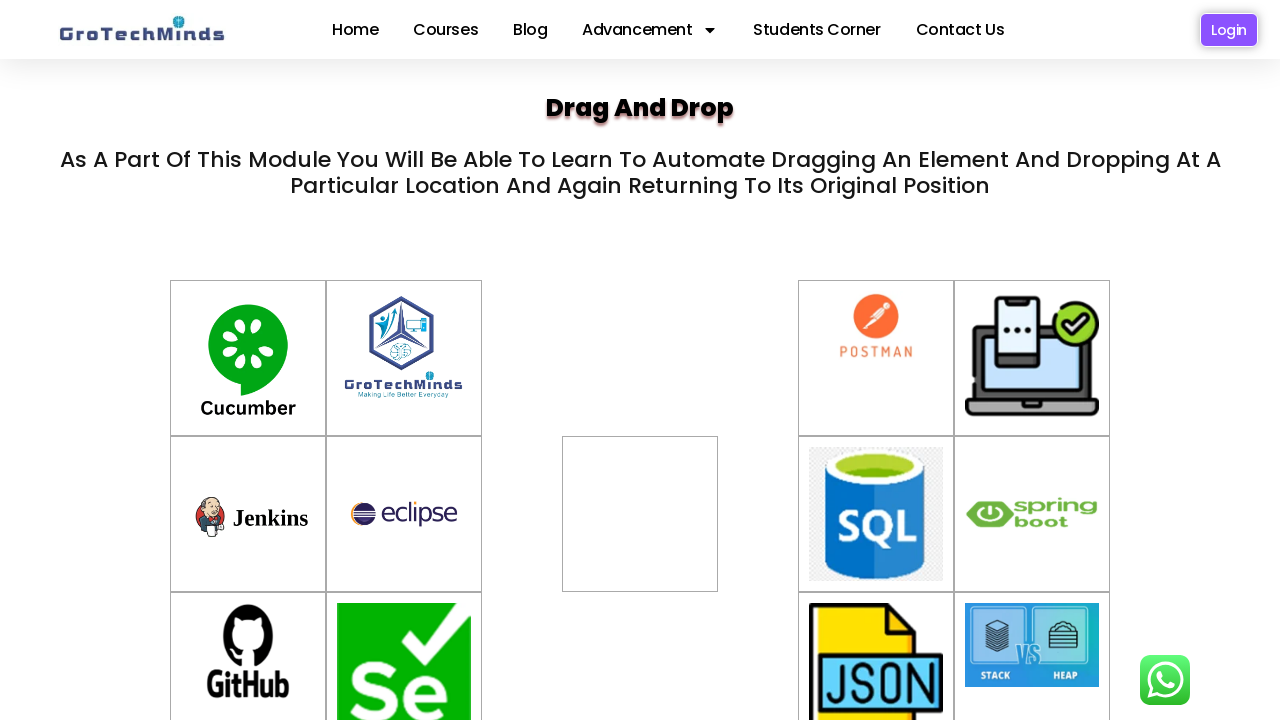

Dragged first element from 'container-10' to 'div2' at (640, 487)
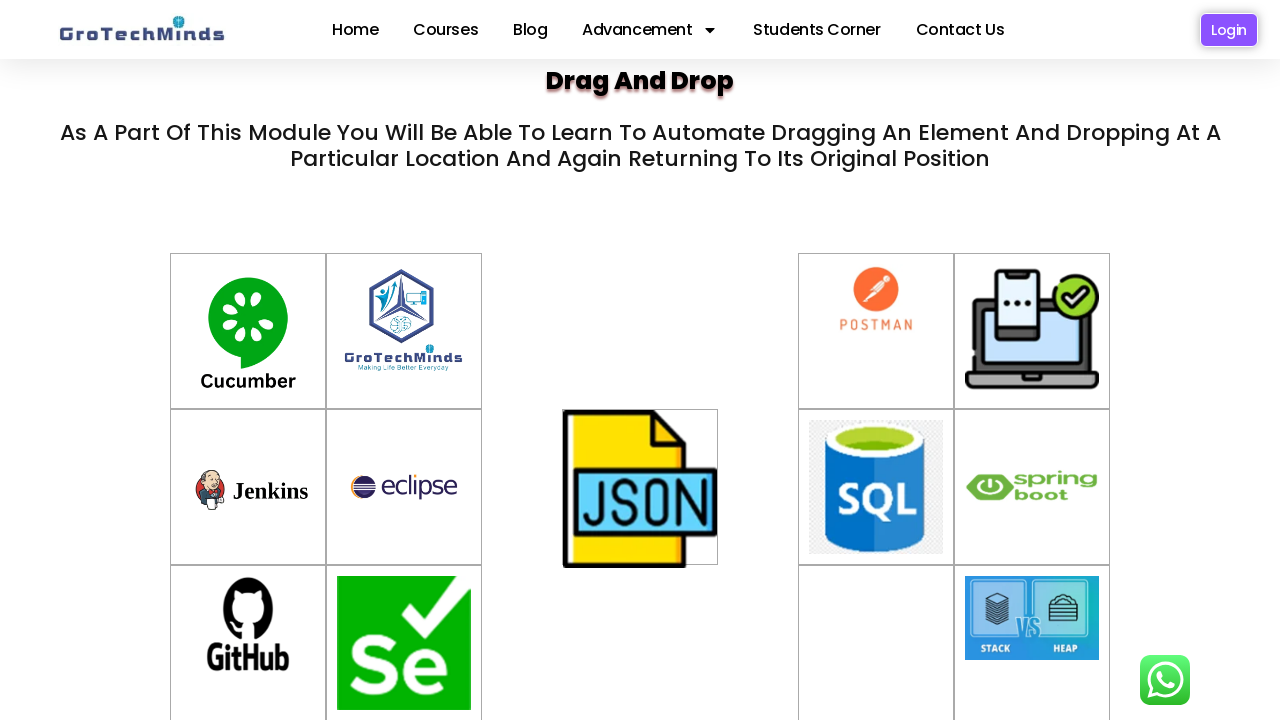

Located second draggable element with id 'drag11'
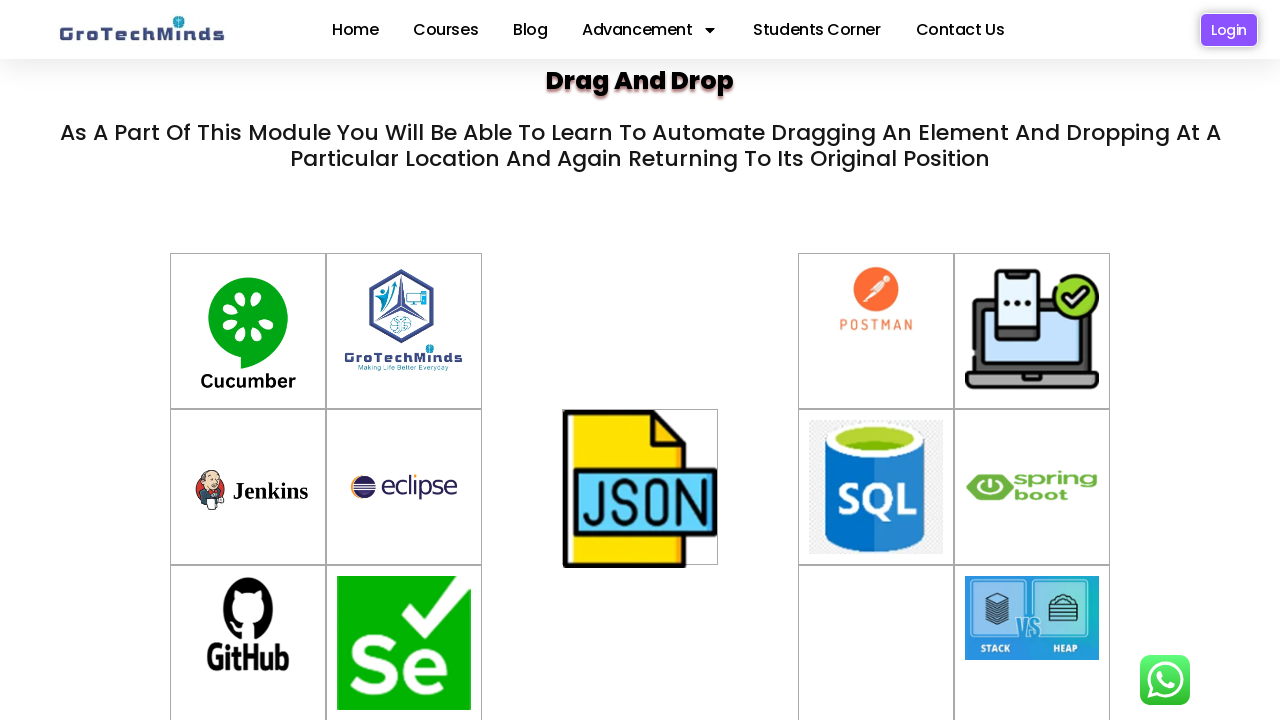

Located second target container with id 'container-10'
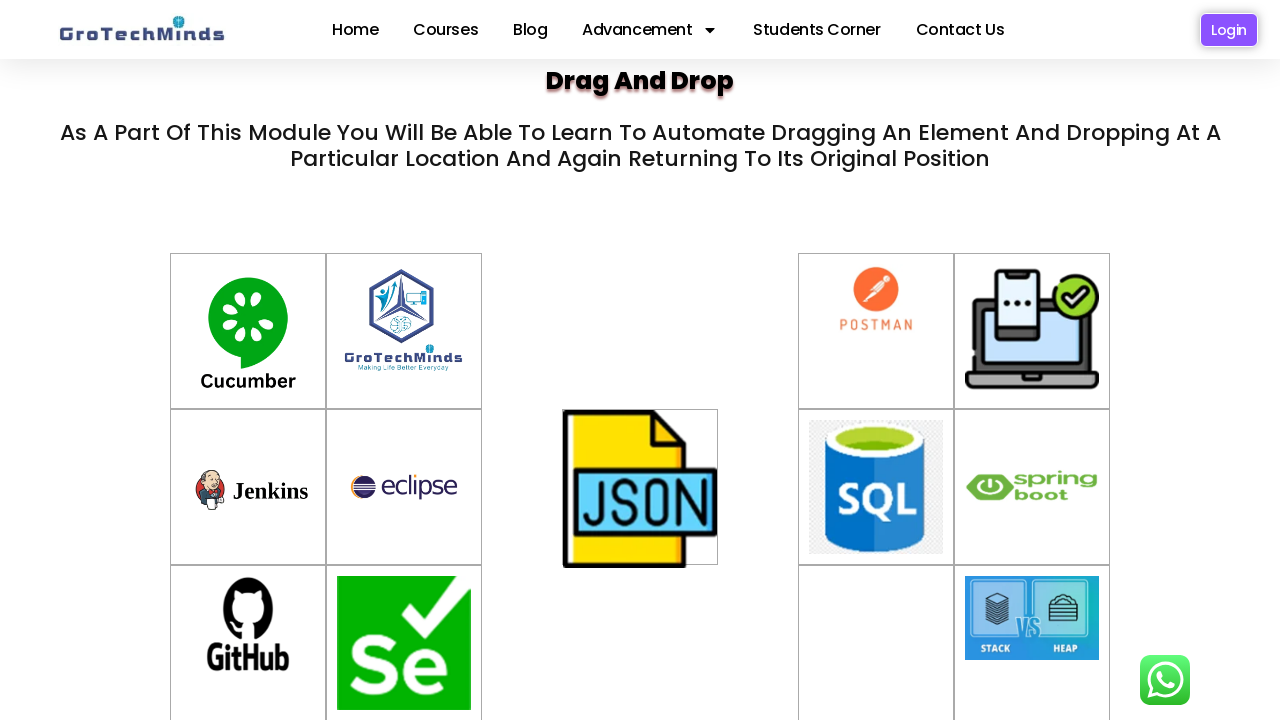

Dragged second element from 'drag11' to 'container-10' at (876, 642)
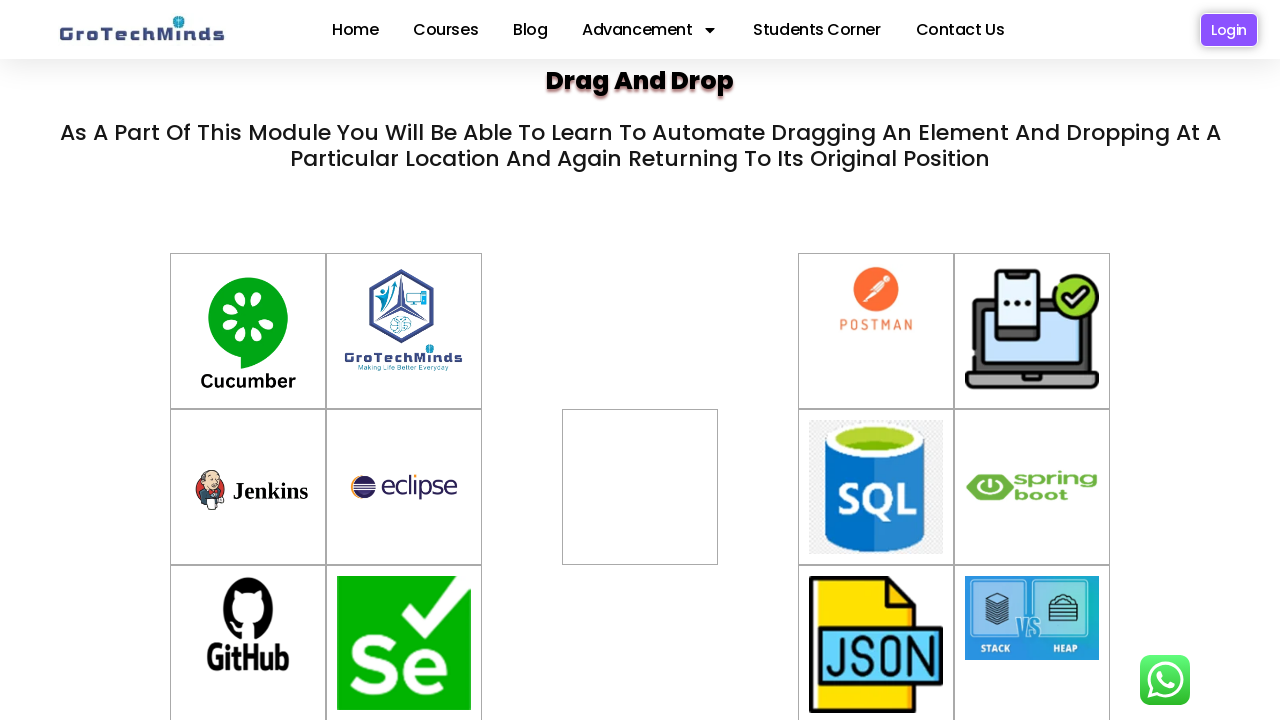

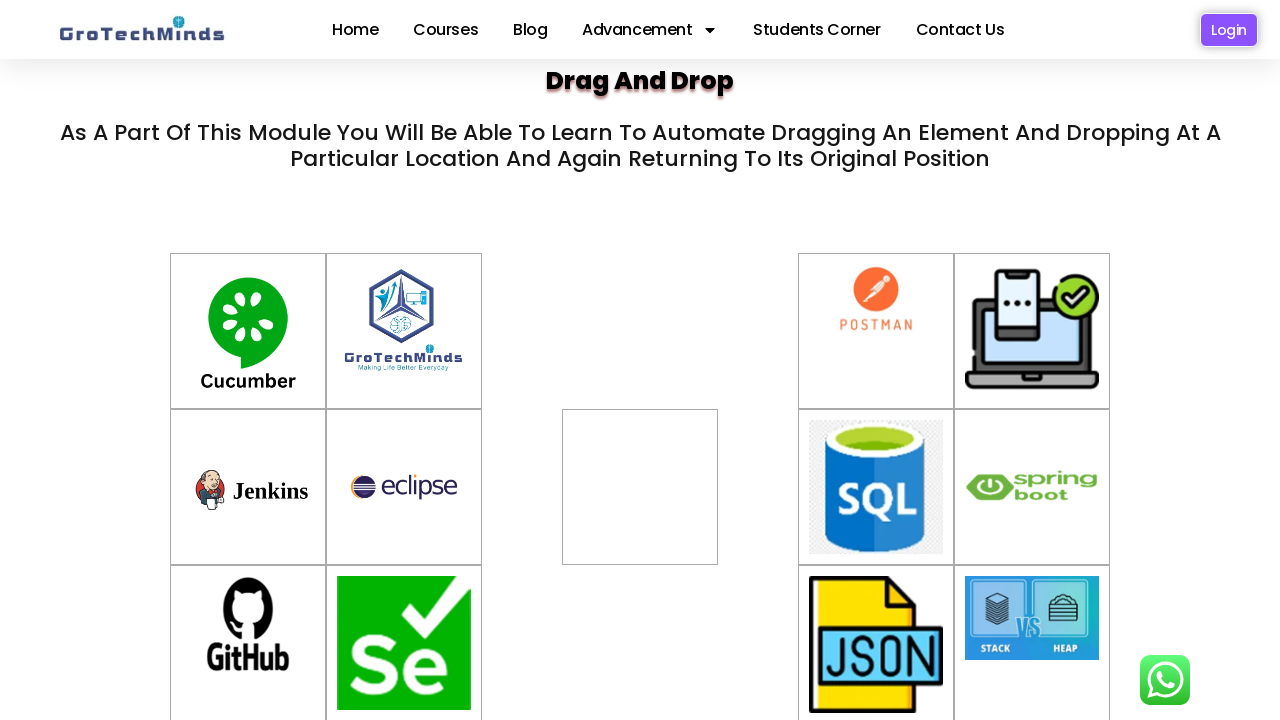